Waits for a price to reach $100, books an item, then solves a mathematical captcha by calculating the logarithm of a trigonometric expression

Starting URL: http://suninjuly.github.io/explicit_wait2.html

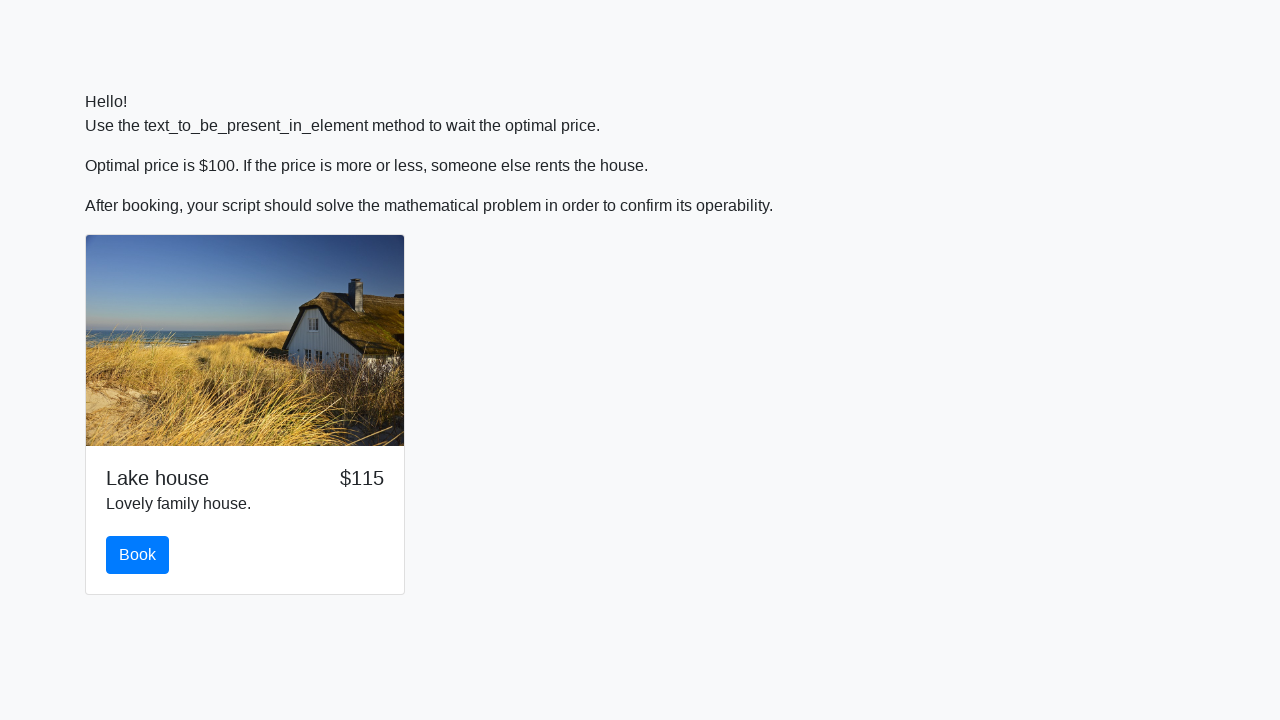

Waited for price to reach $100
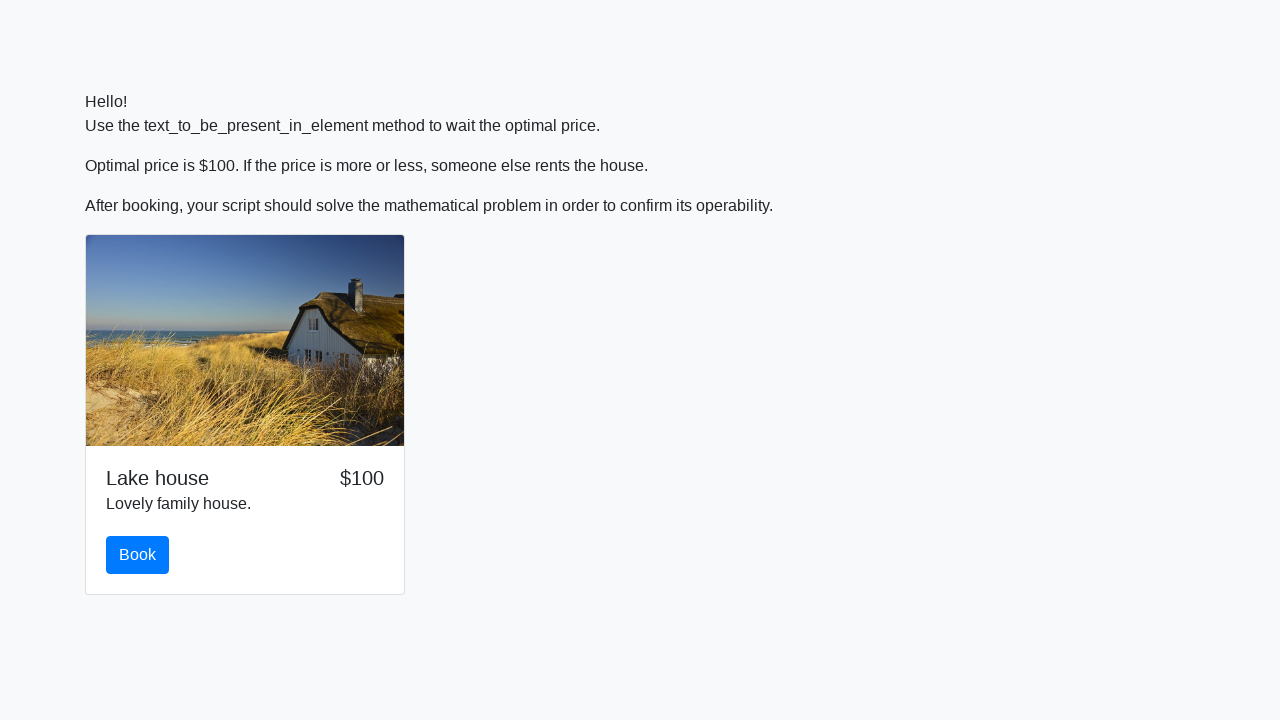

Clicked book button at (138, 555) on #book
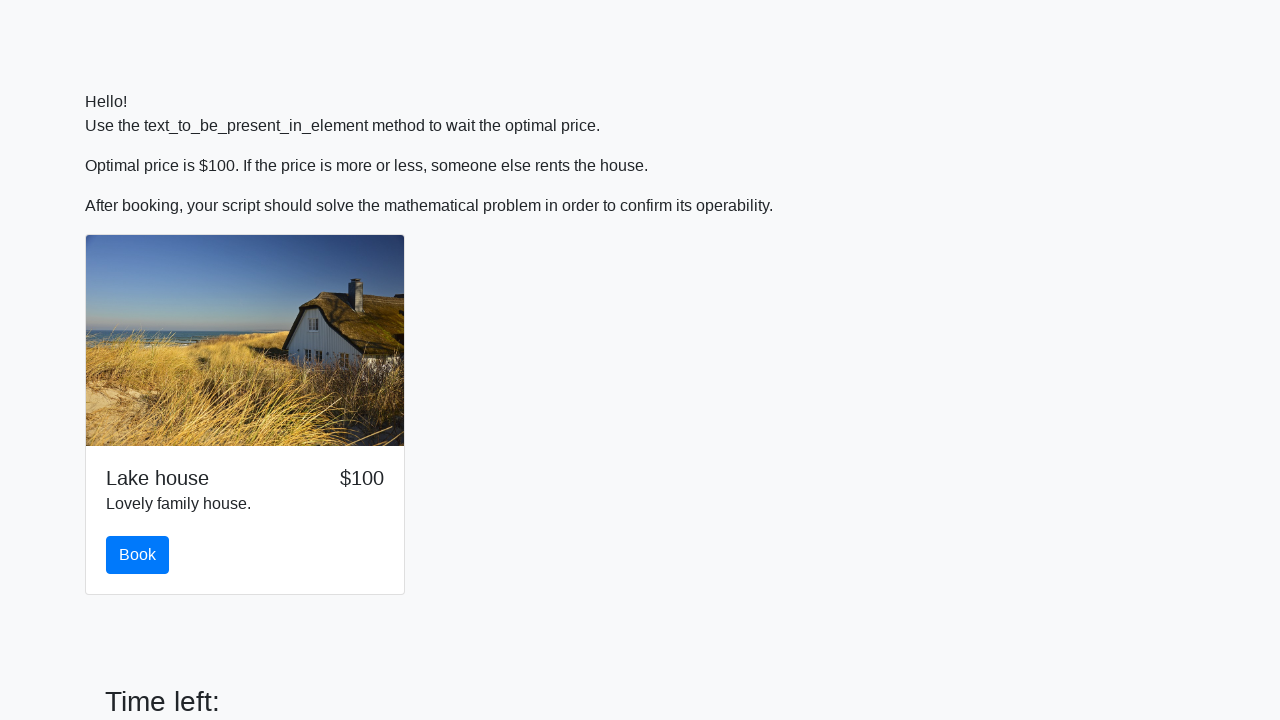

Retrieved math problem value: 324
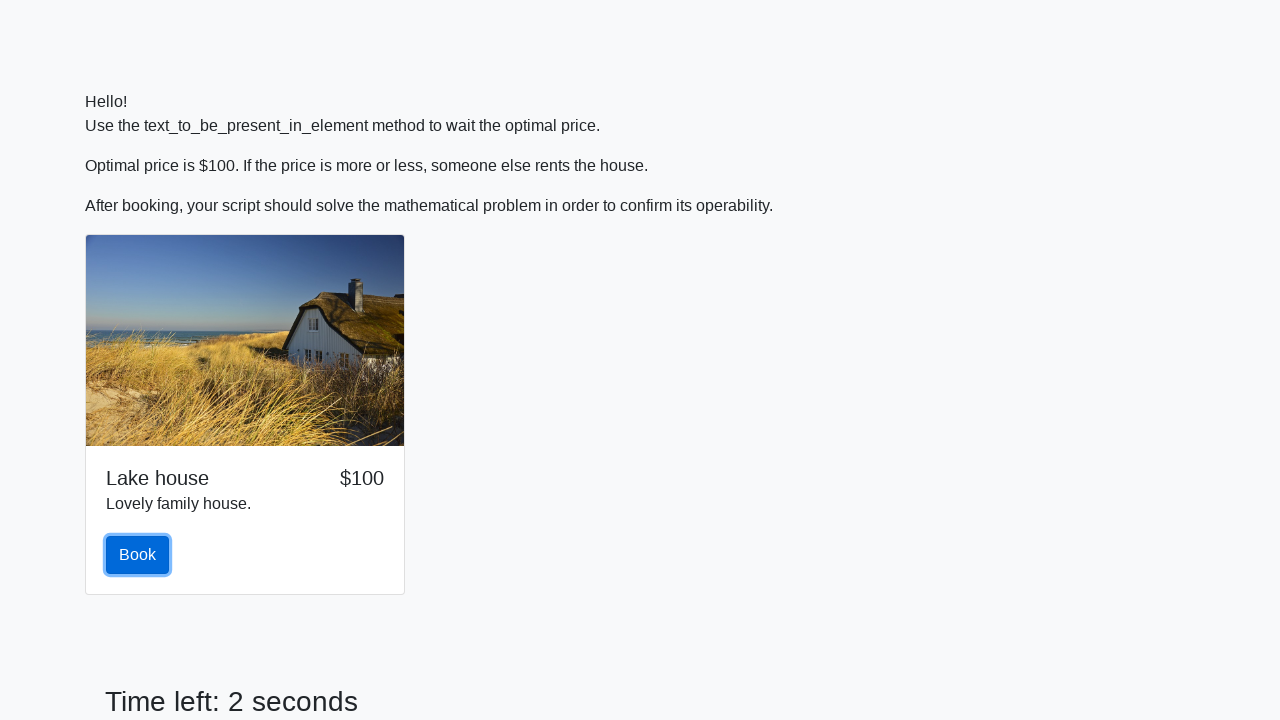

Calculated logarithm of trigonometric expression: 1.5787276700358217
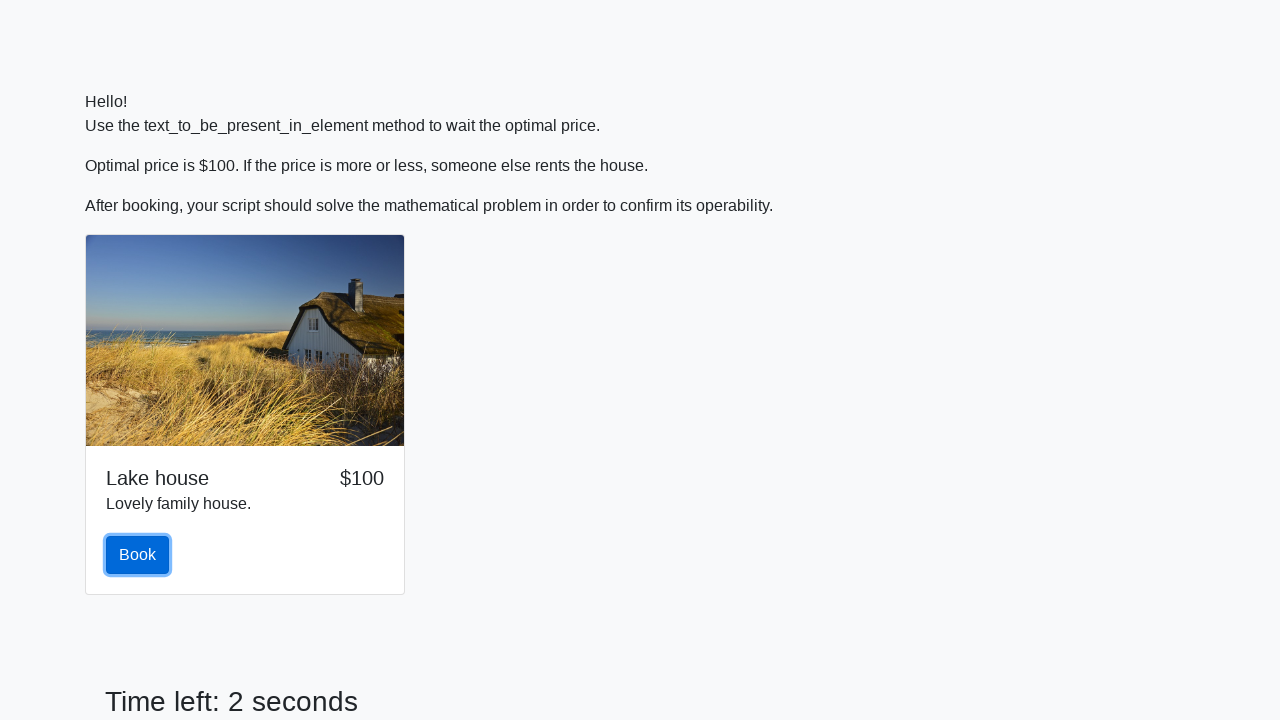

Filled captcha answer field with calculated result on .form-control
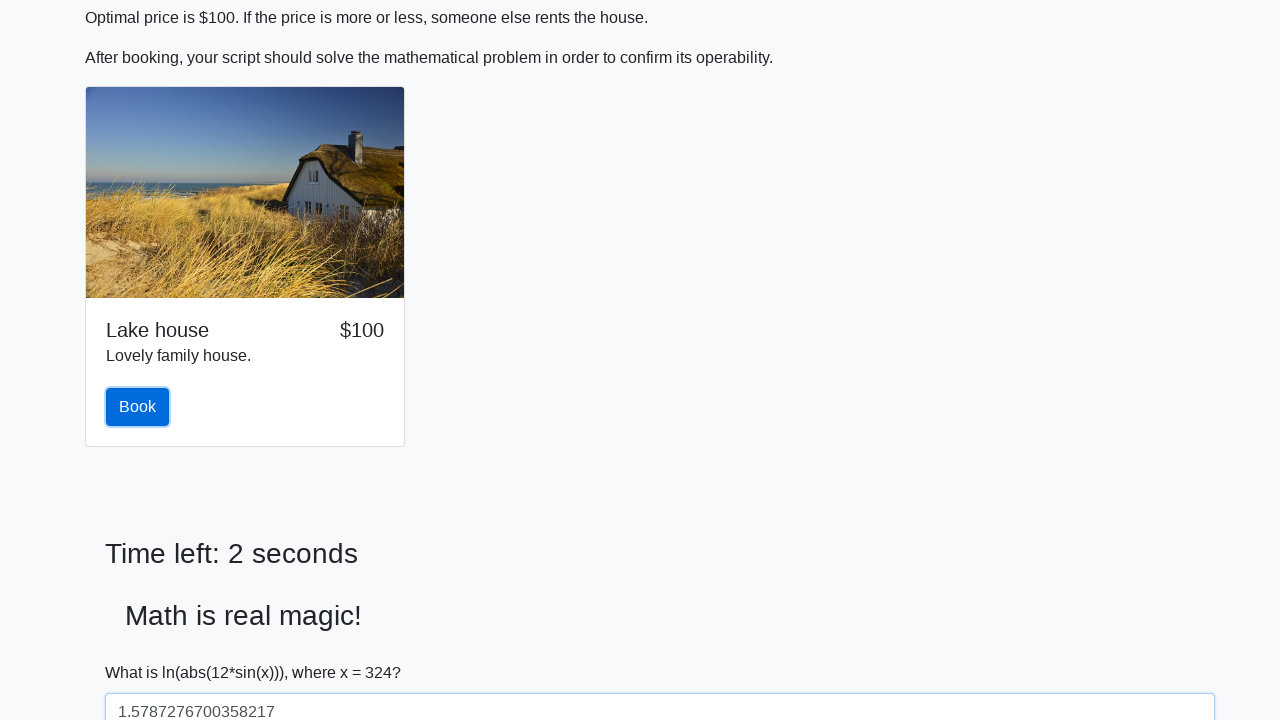

Submitted captcha solution at (143, 651) on #solve
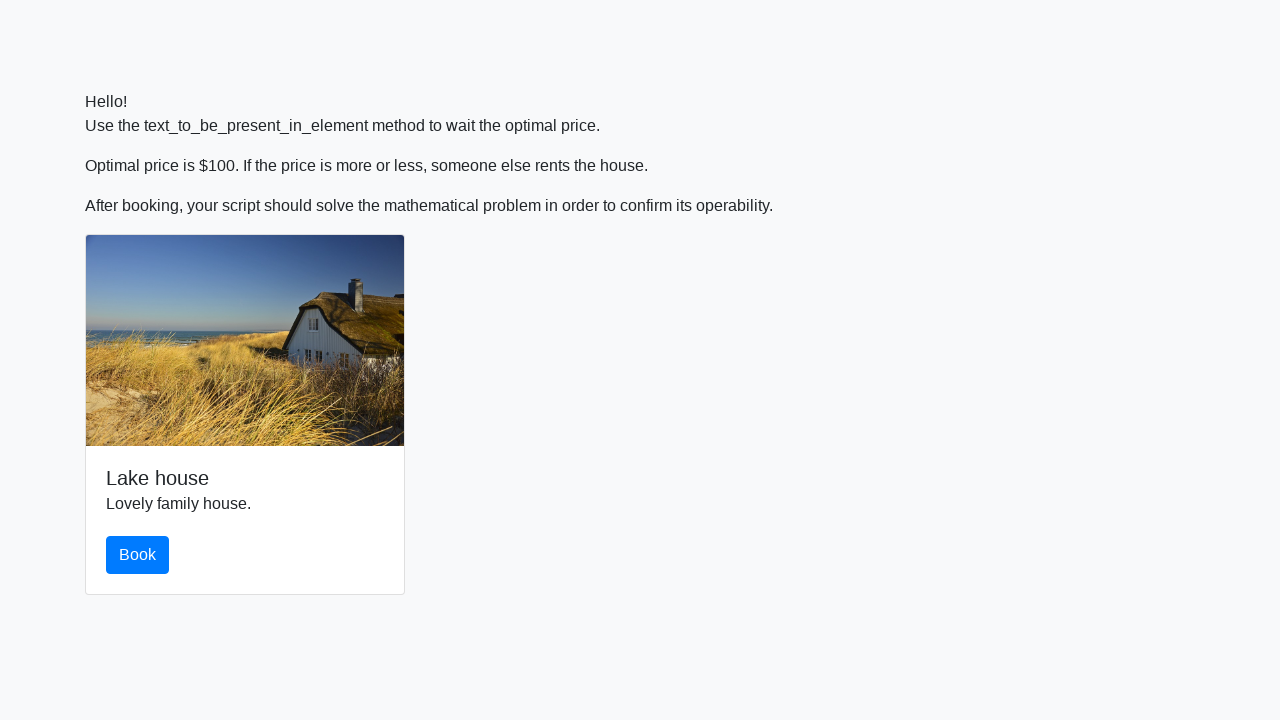

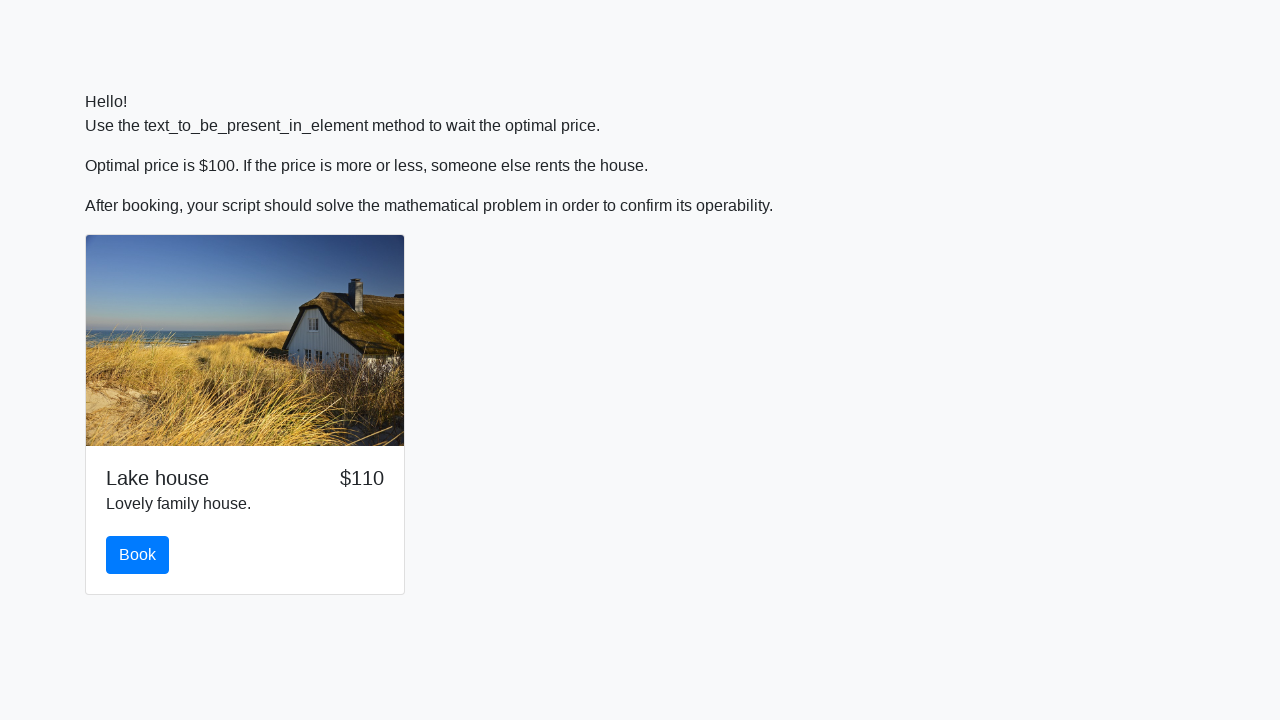